Navigates to a demo table page and clicks checkboxes in table rows based on filtering criteria

Starting URL: https://vins-udemy.s3.amazonaws.com/java/html/java8-stream-table.html

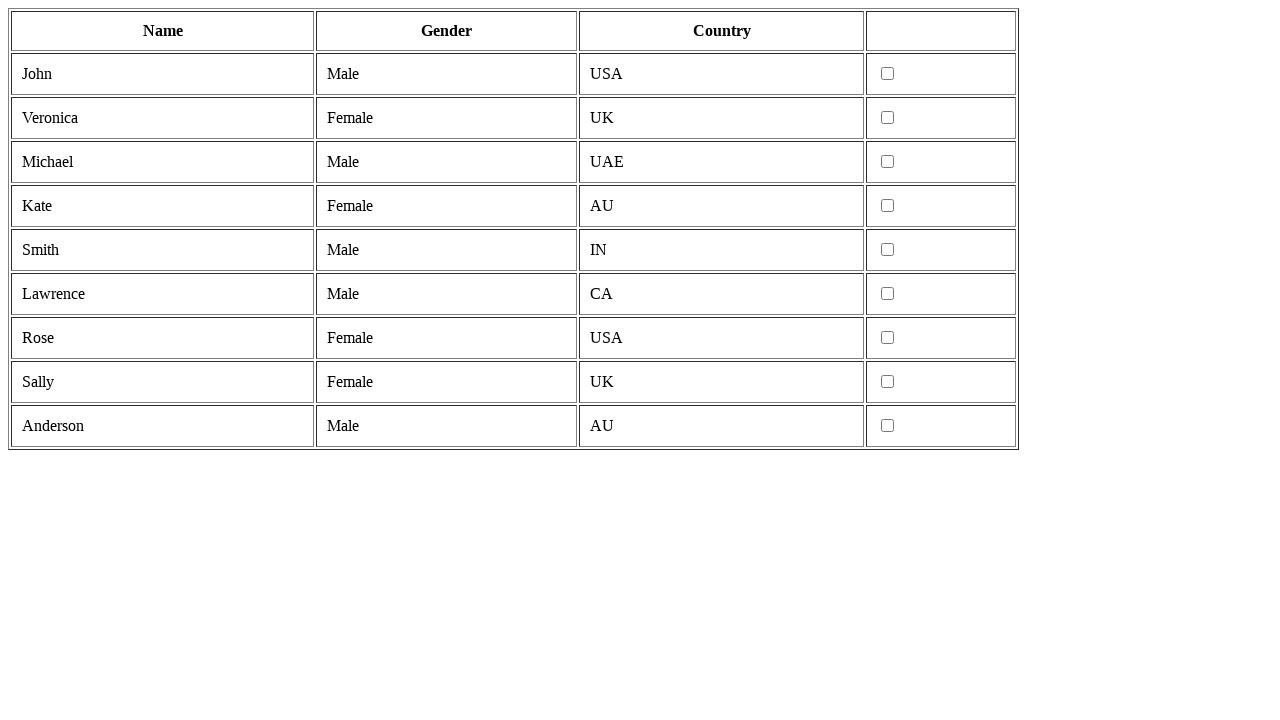

Navigated to demo table page
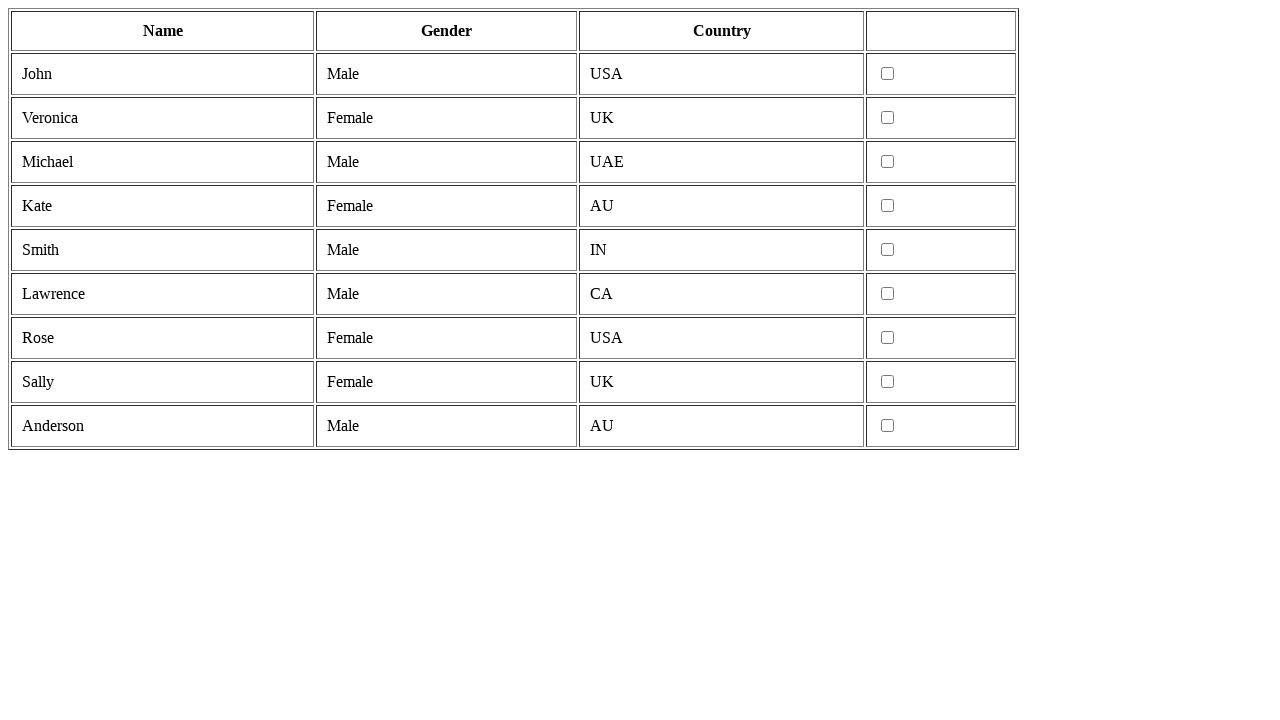

Table rows loaded
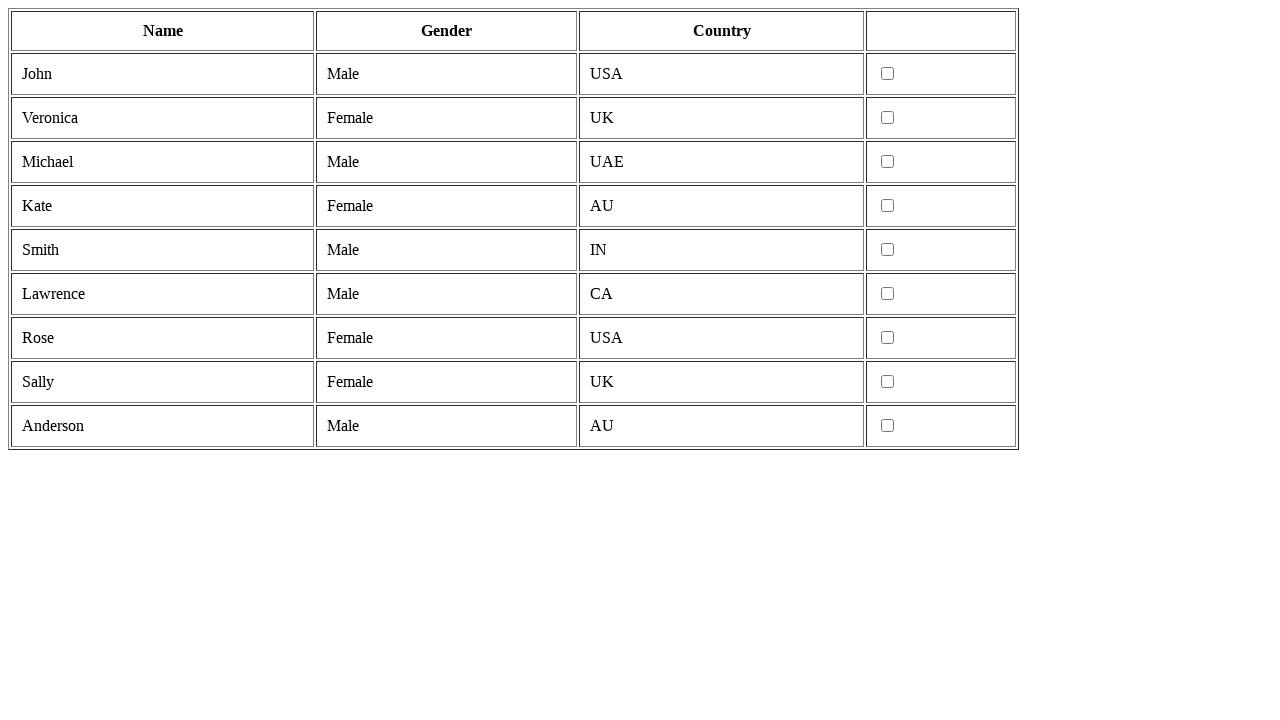

Retrieved all table rows (excluding header)
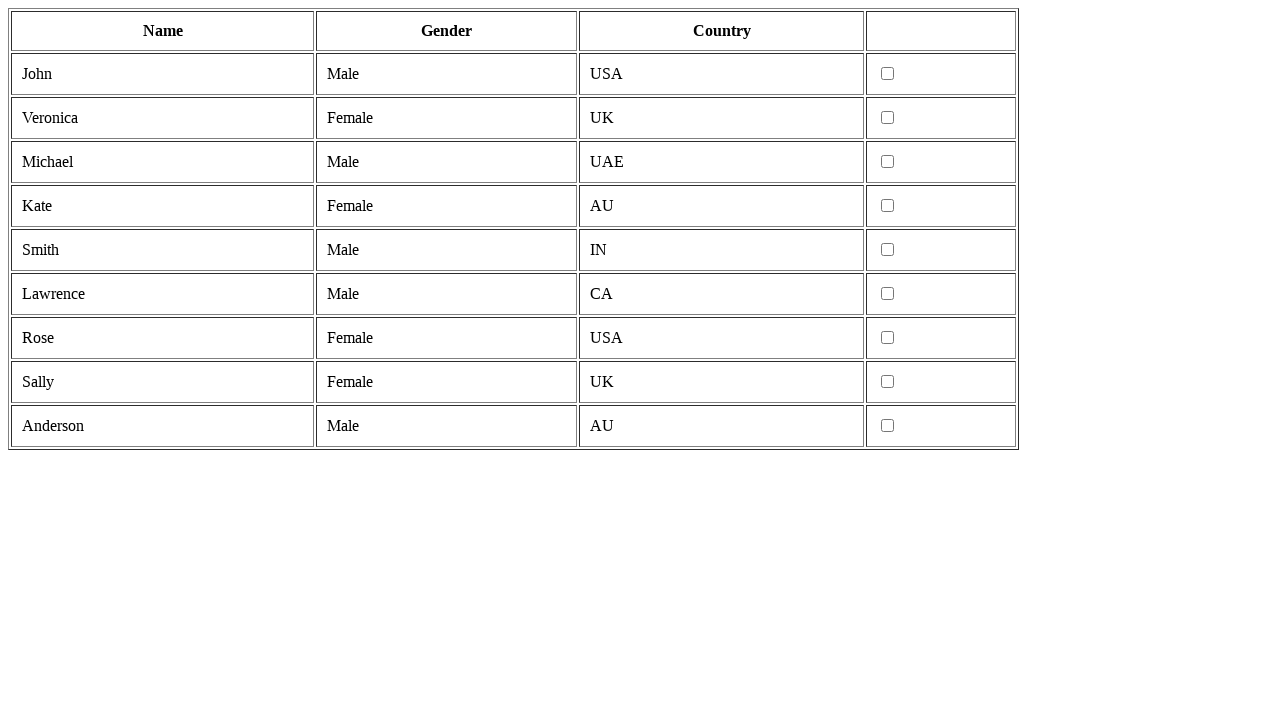

Clicked checkbox in row 1 at (888, 74) on tr >> nth=1 >> td >> nth=3 >> input
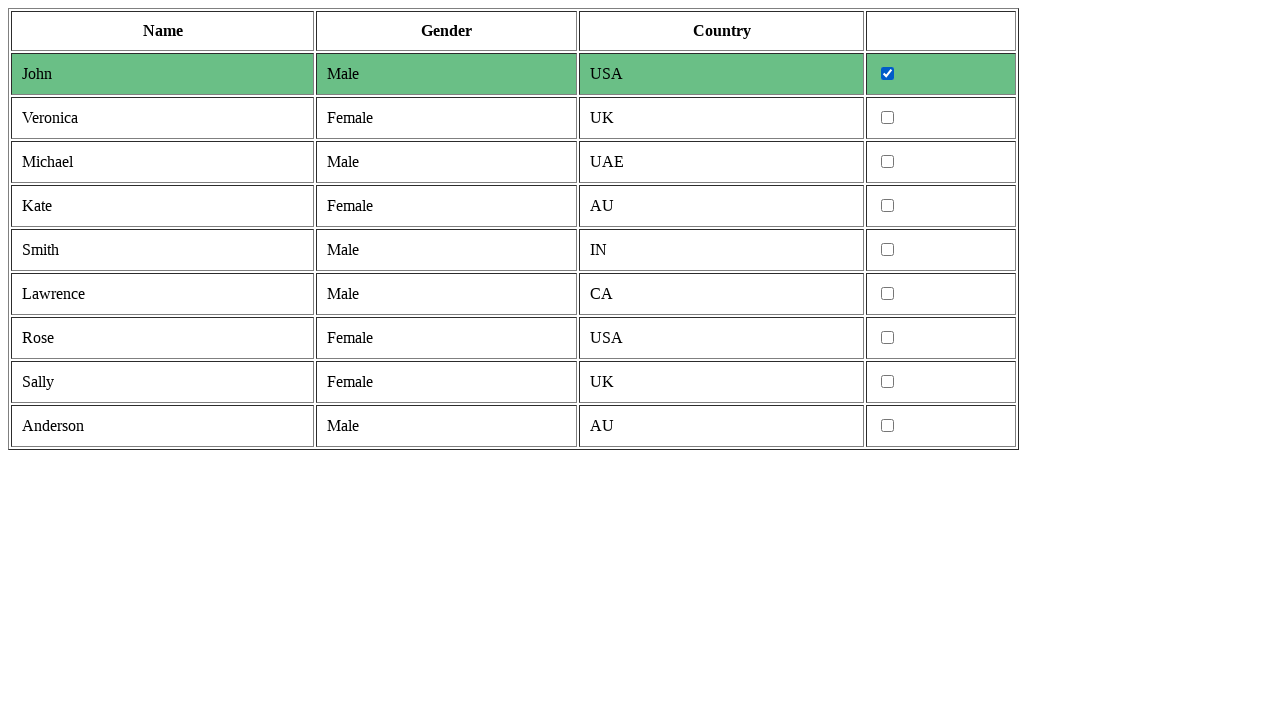

Clicked checkbox in row 2 at (888, 118) on tr >> nth=2 >> td >> nth=3 >> input
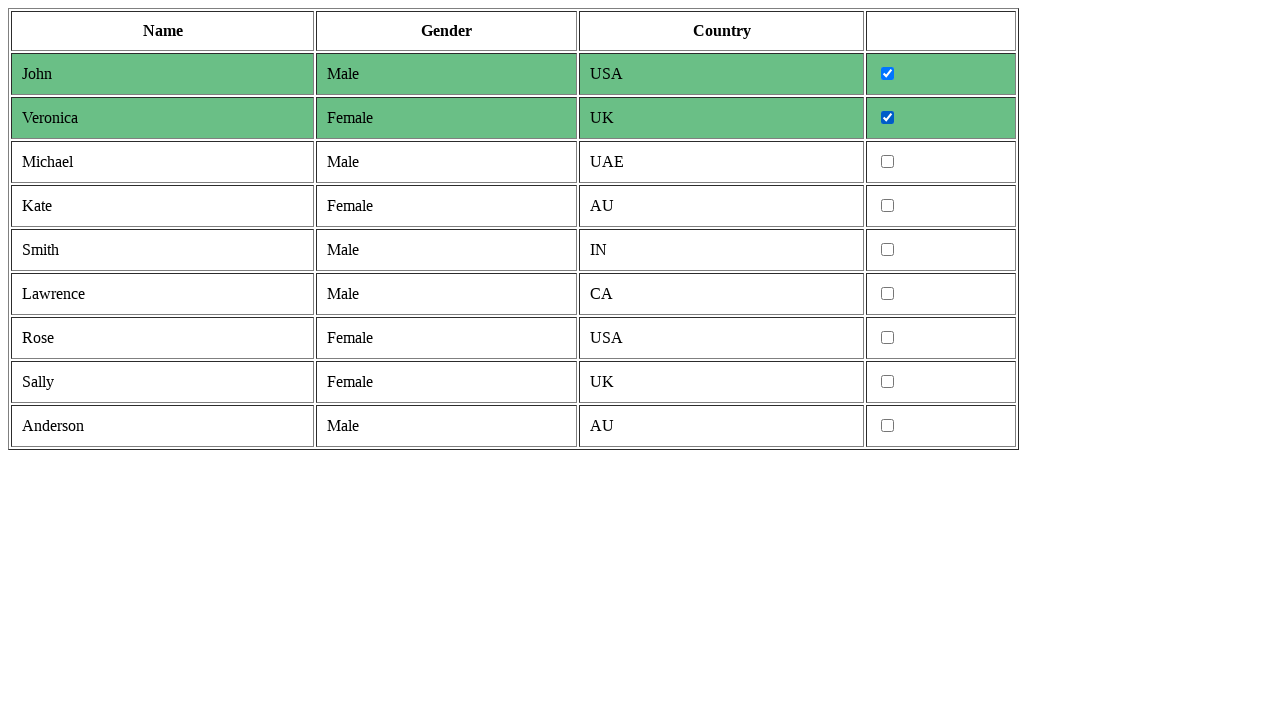

Clicked checkbox in row 3 at (888, 162) on tr >> nth=3 >> td >> nth=3 >> input
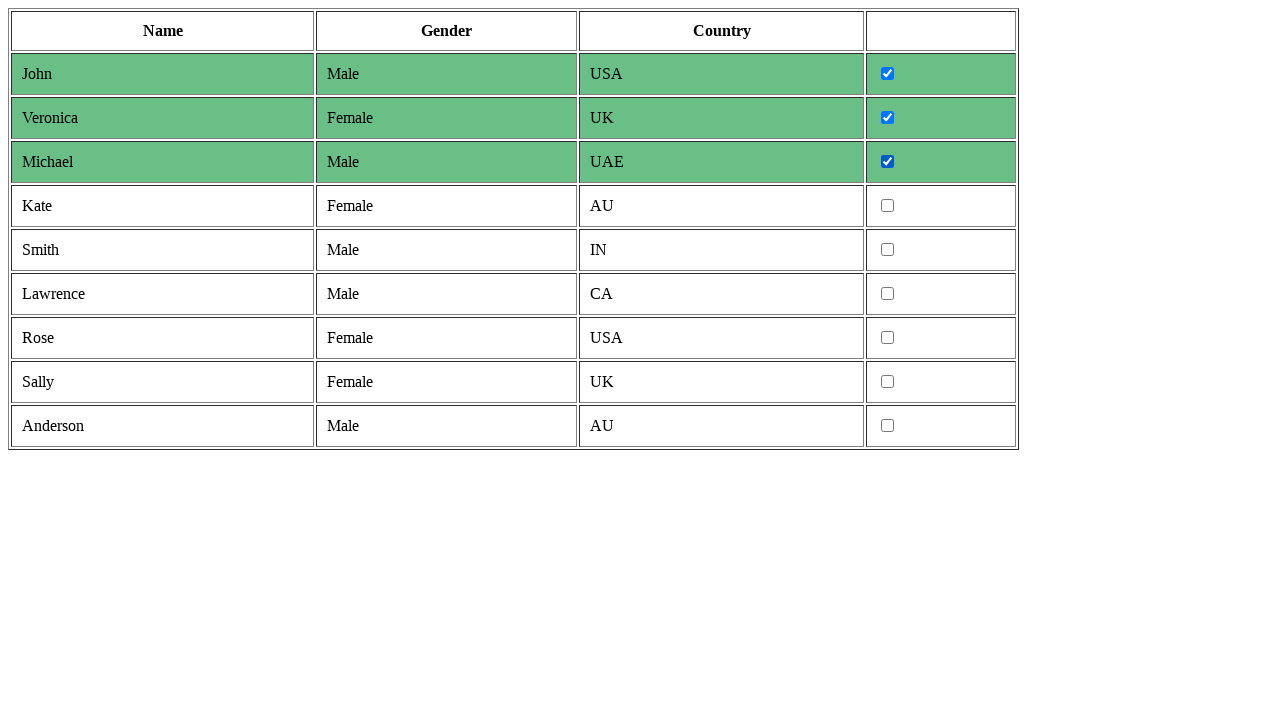

Clicked checkbox in row 4 at (888, 206) on tr >> nth=4 >> td >> nth=3 >> input
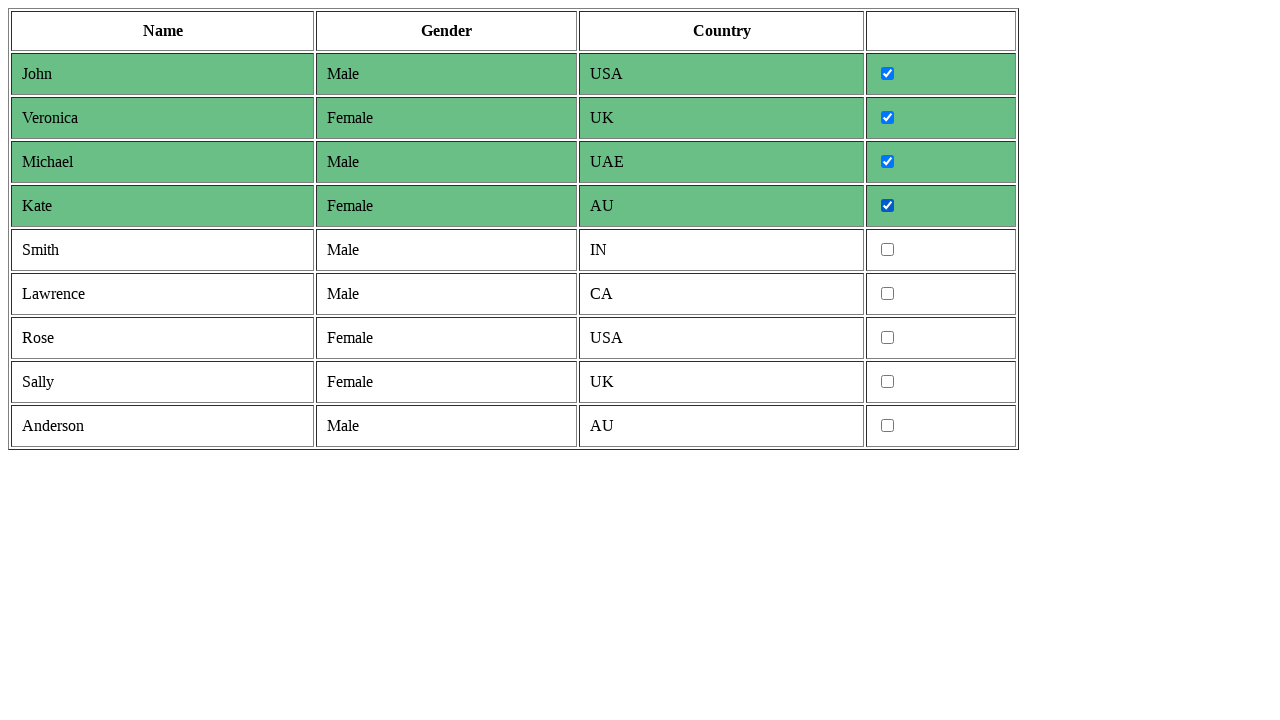

Clicked checkbox in row 5 at (888, 250) on tr >> nth=5 >> td >> nth=3 >> input
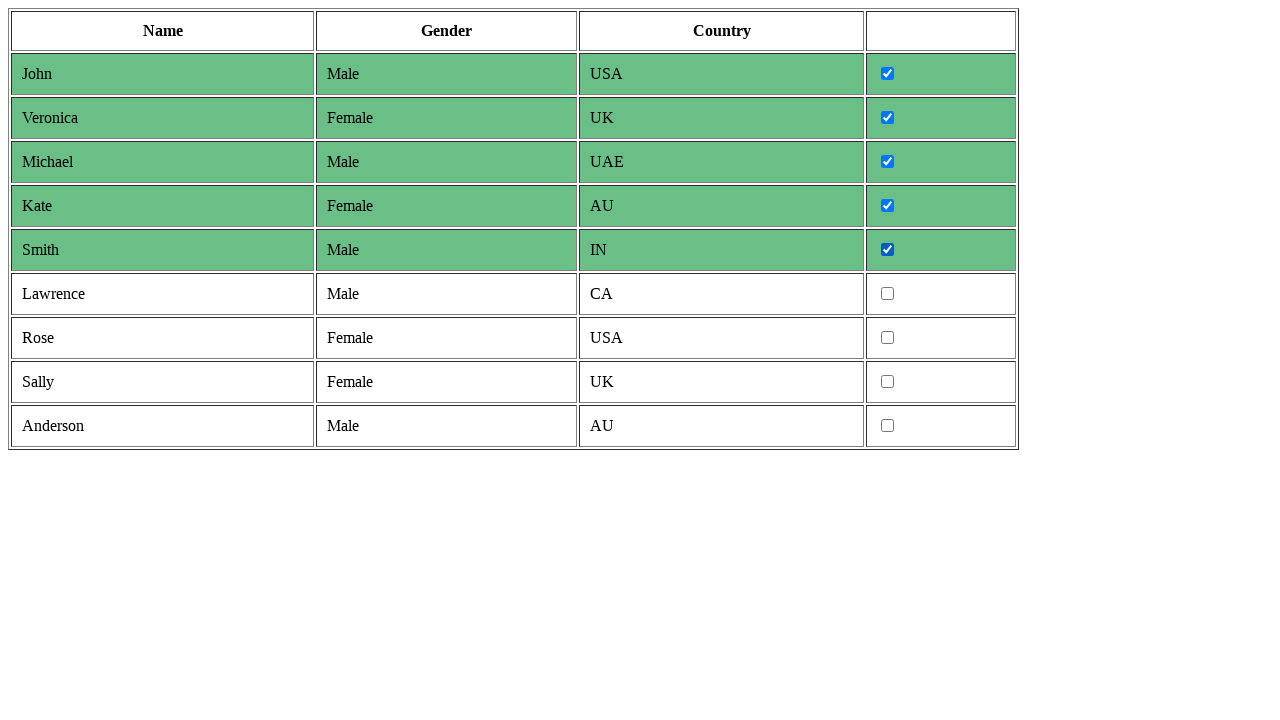

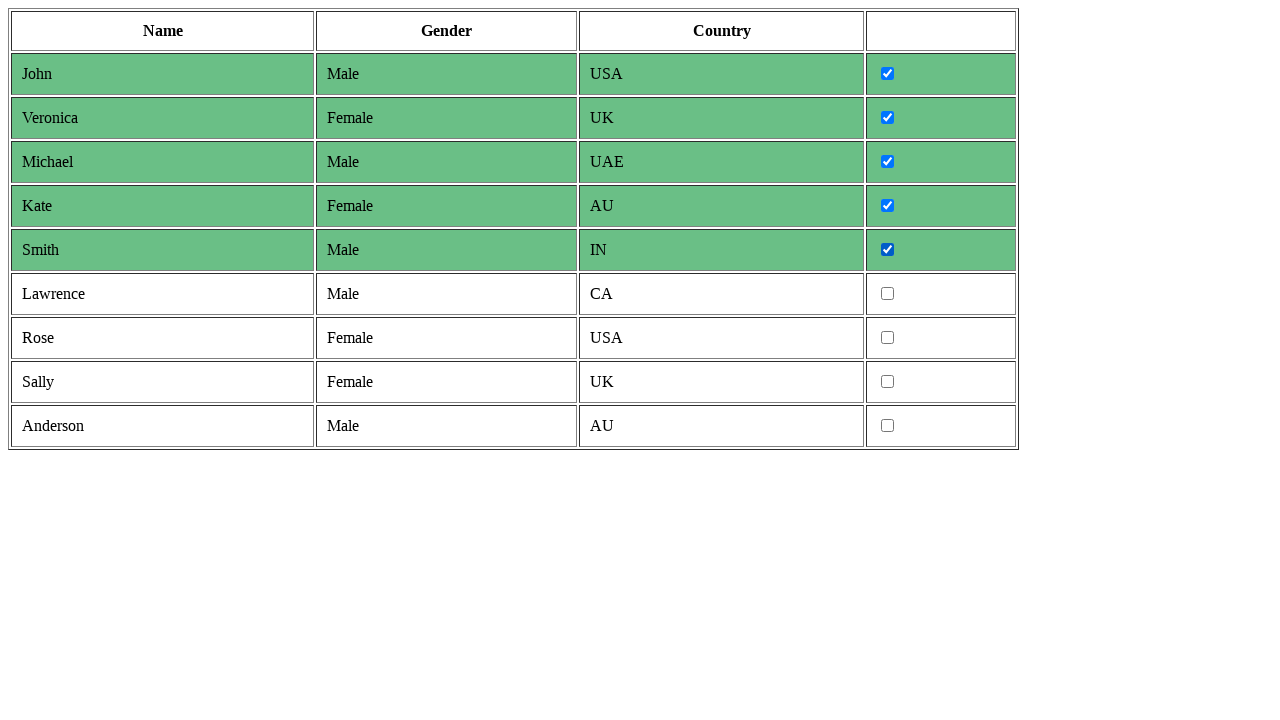